Tests dropdown functionality on a flight booking practice page by selecting currency from a static dropdown and incrementing passenger counts (adults, children, infants) in a dynamic dropdown.

Starting URL: https://rahulshettyacademy.com/dropdownsPractise/

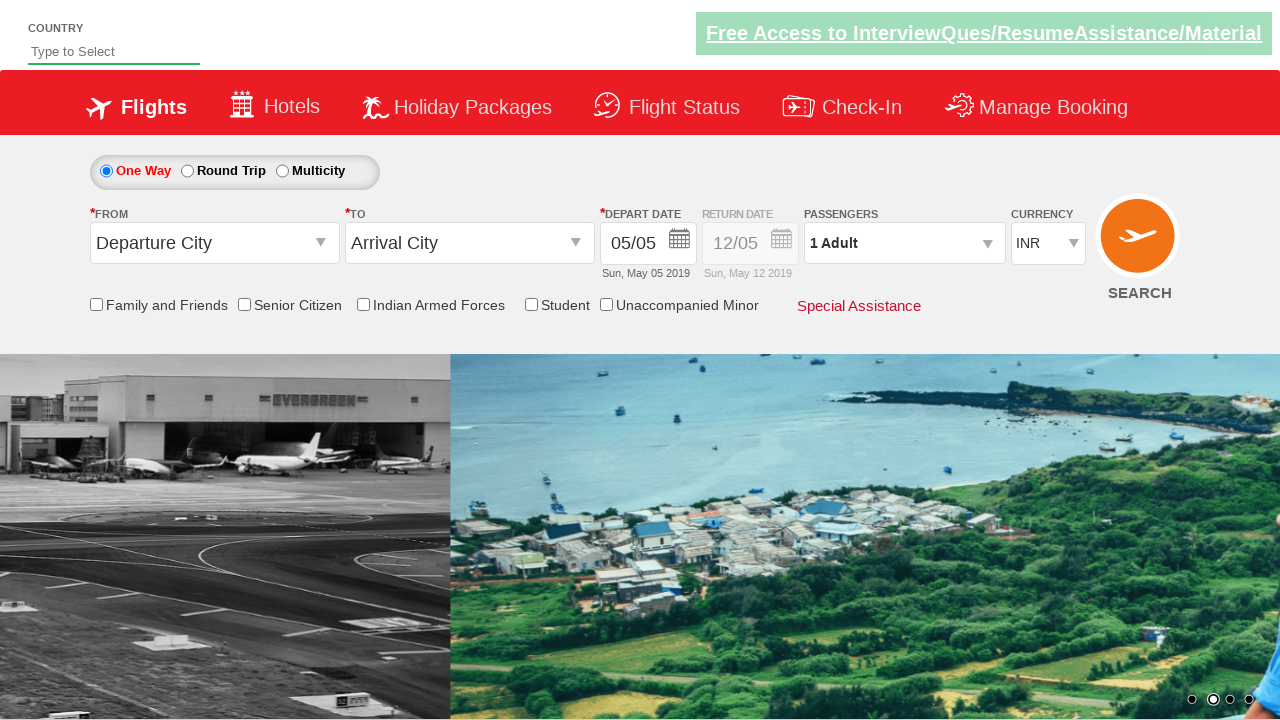

Selected INR from currency dropdown on #ctl00_mainContent_DropDownListCurrency
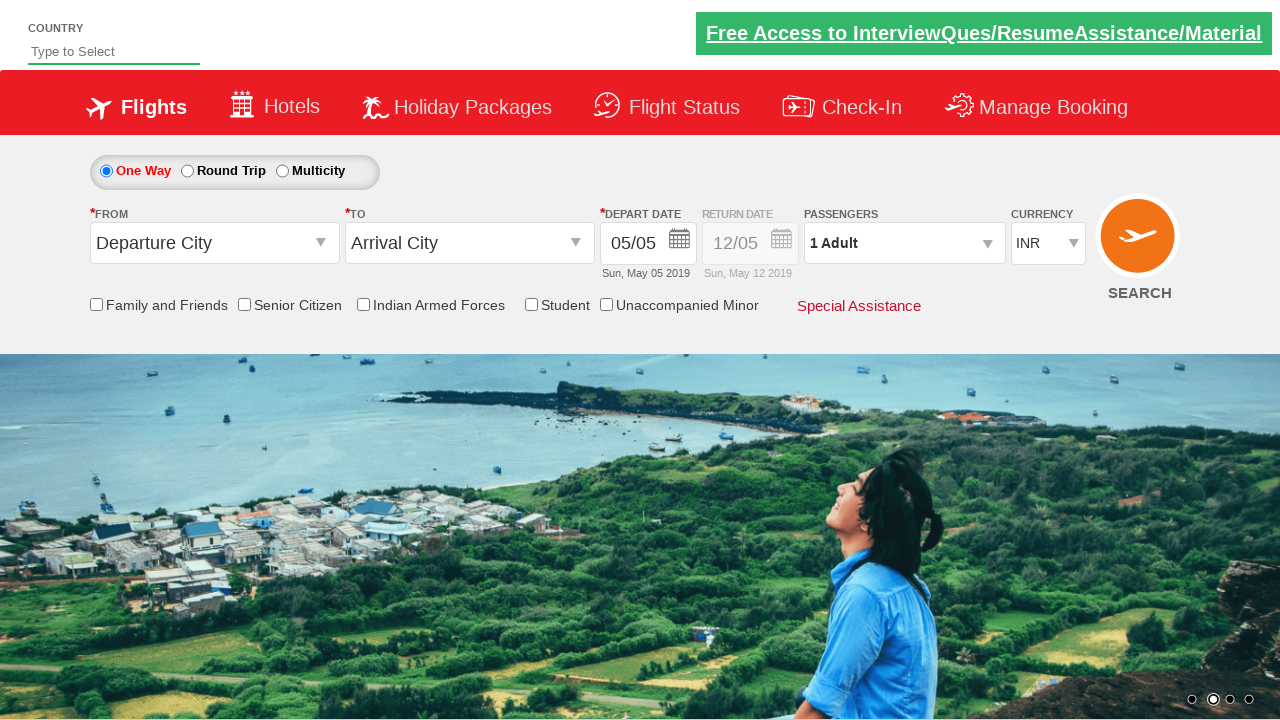

Clicked passenger info dropdown to open it at (904, 243) on xpath=//div[@id='divpaxinfo']
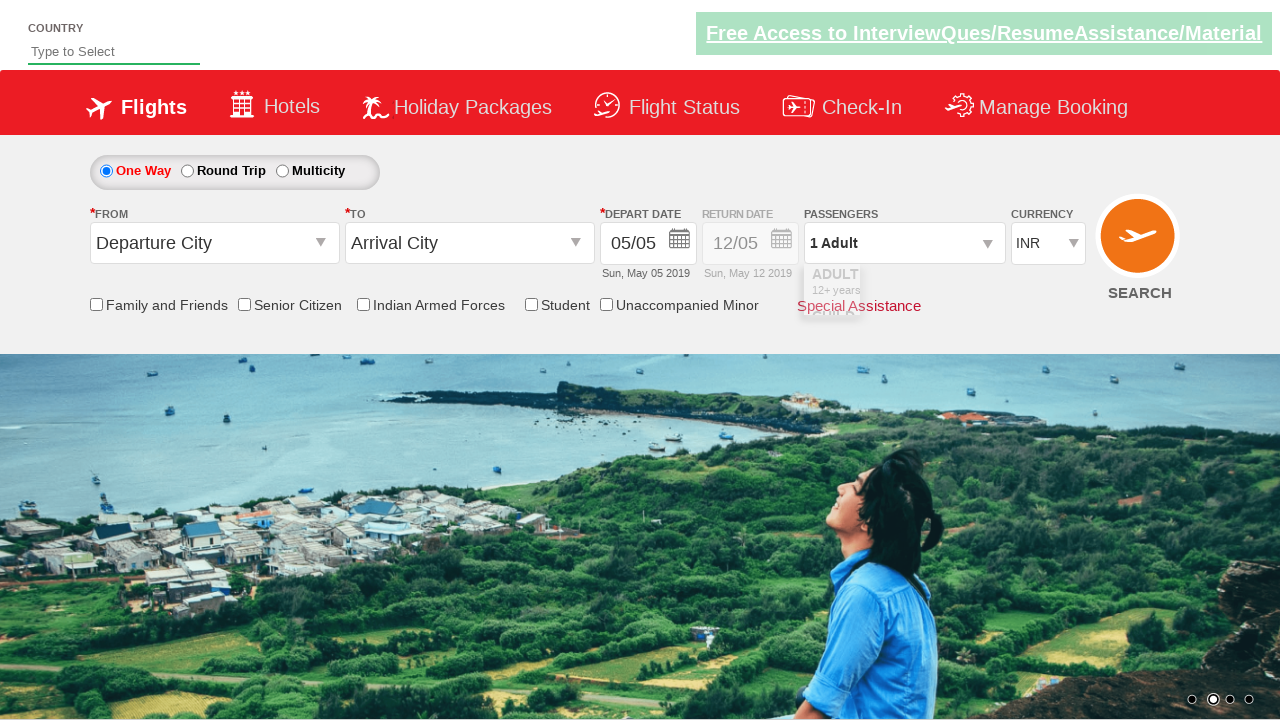

Waited for passenger dropdown to become visible
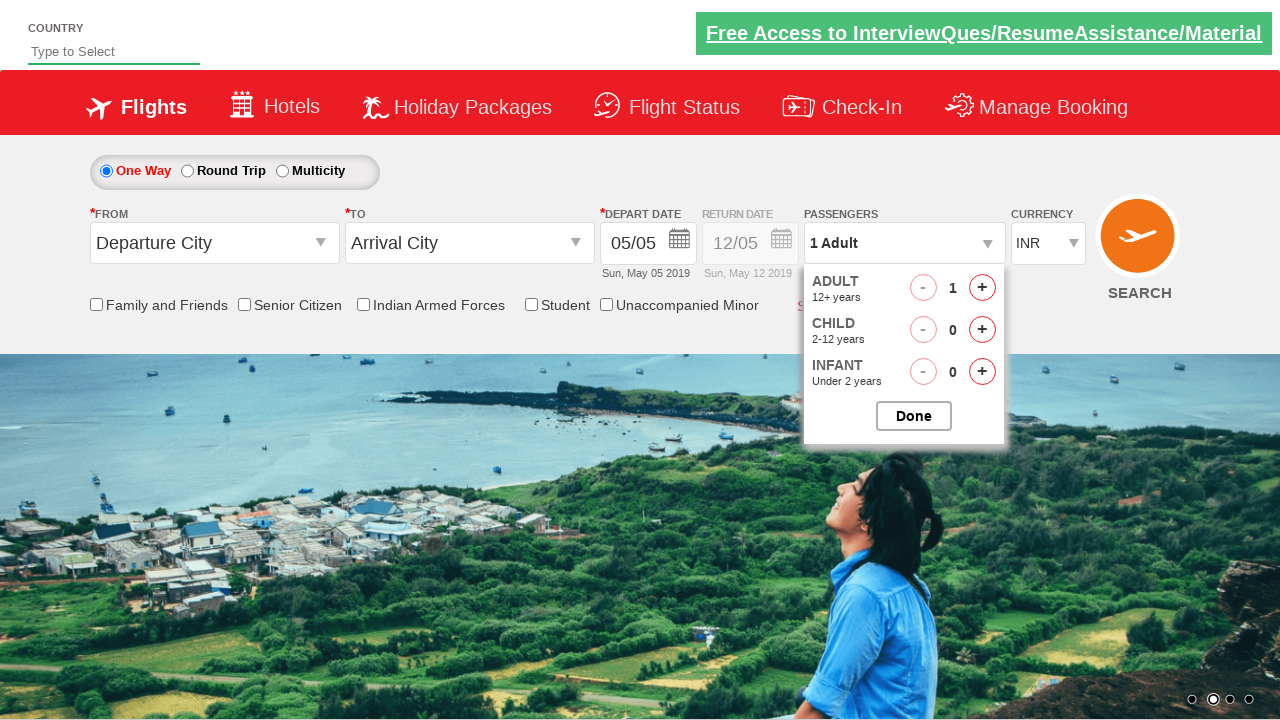

Incremented adult count (iteration 1) at (982, 288) on xpath=//span[@id='hrefIncAdt']
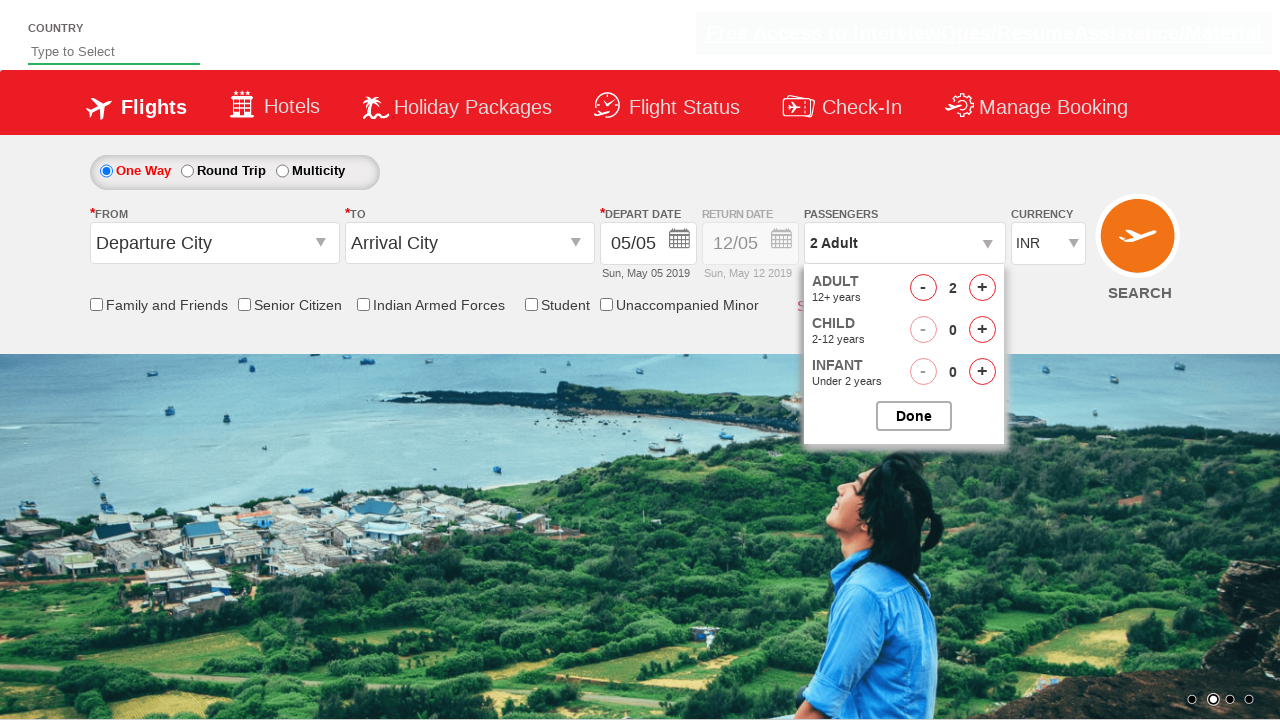

Incremented child count (iteration 1) at (982, 330) on xpath=//span[@id='hrefIncChd']
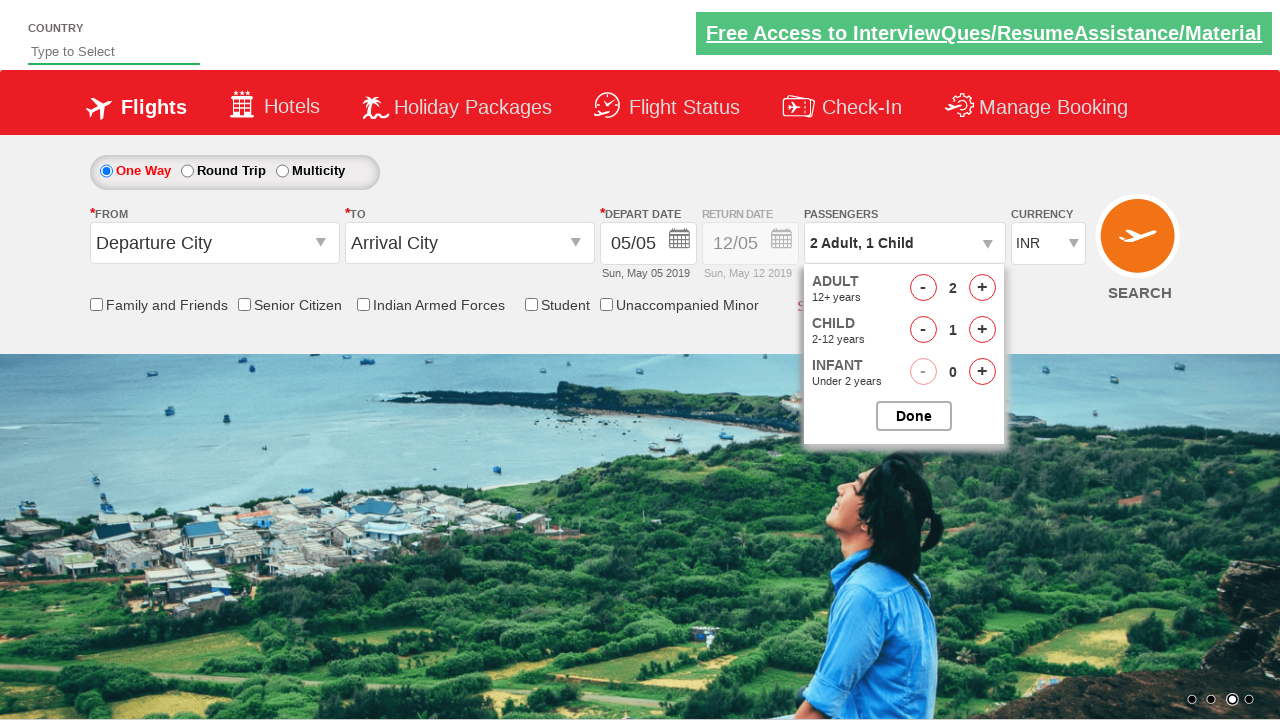

Incremented infant count (iteration 1) at (982, 372) on xpath=//span[@id='hrefIncInf']
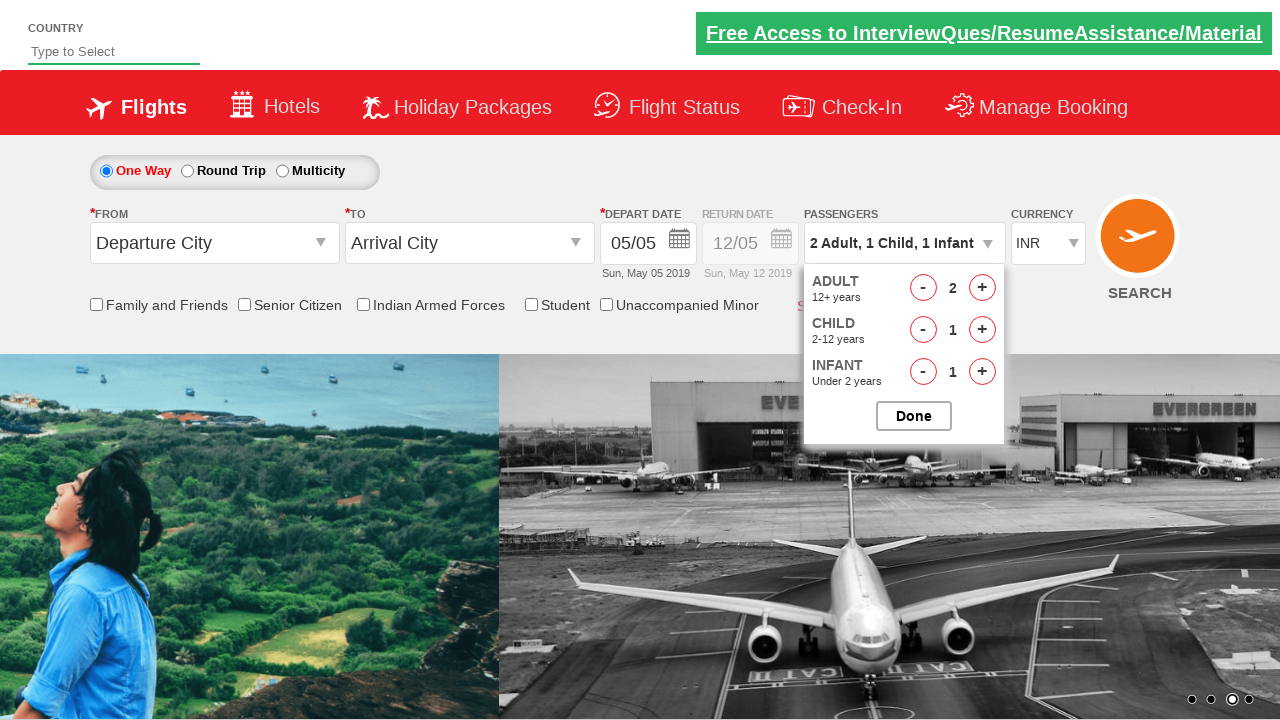

Incremented adult count (iteration 2) at (982, 288) on xpath=//span[@id='hrefIncAdt']
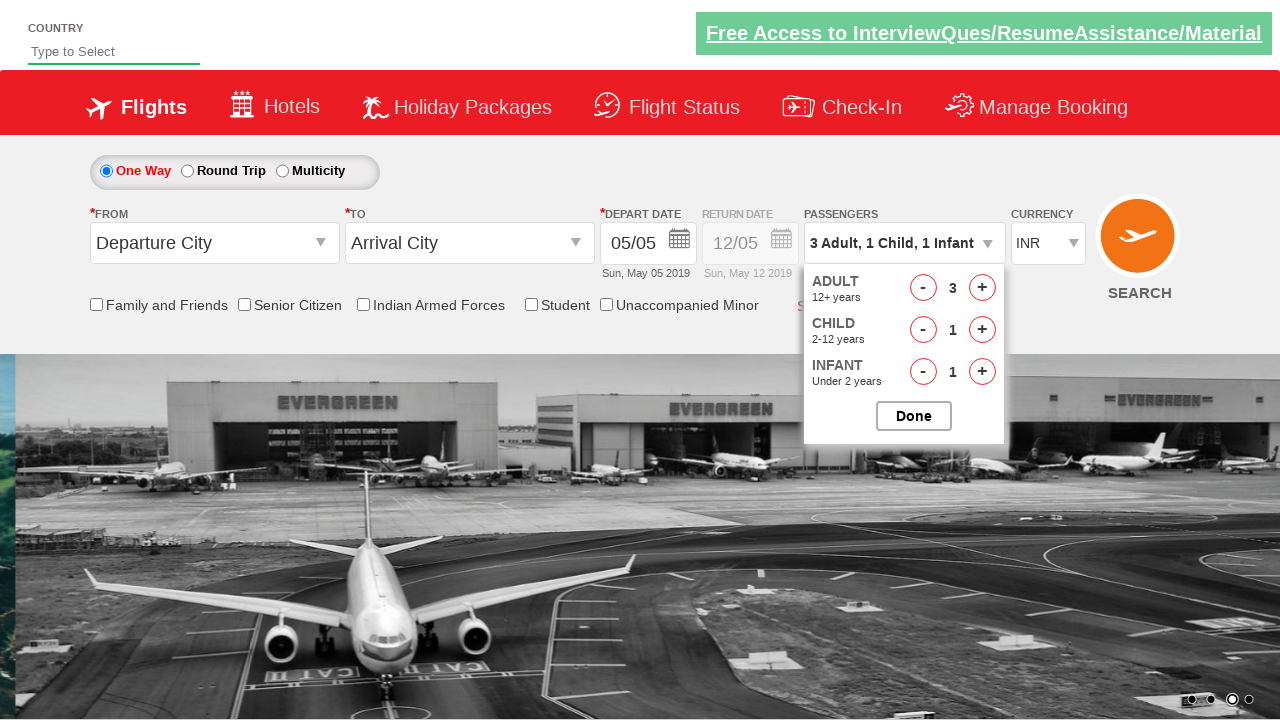

Incremented child count (iteration 2) at (982, 330) on xpath=//span[@id='hrefIncChd']
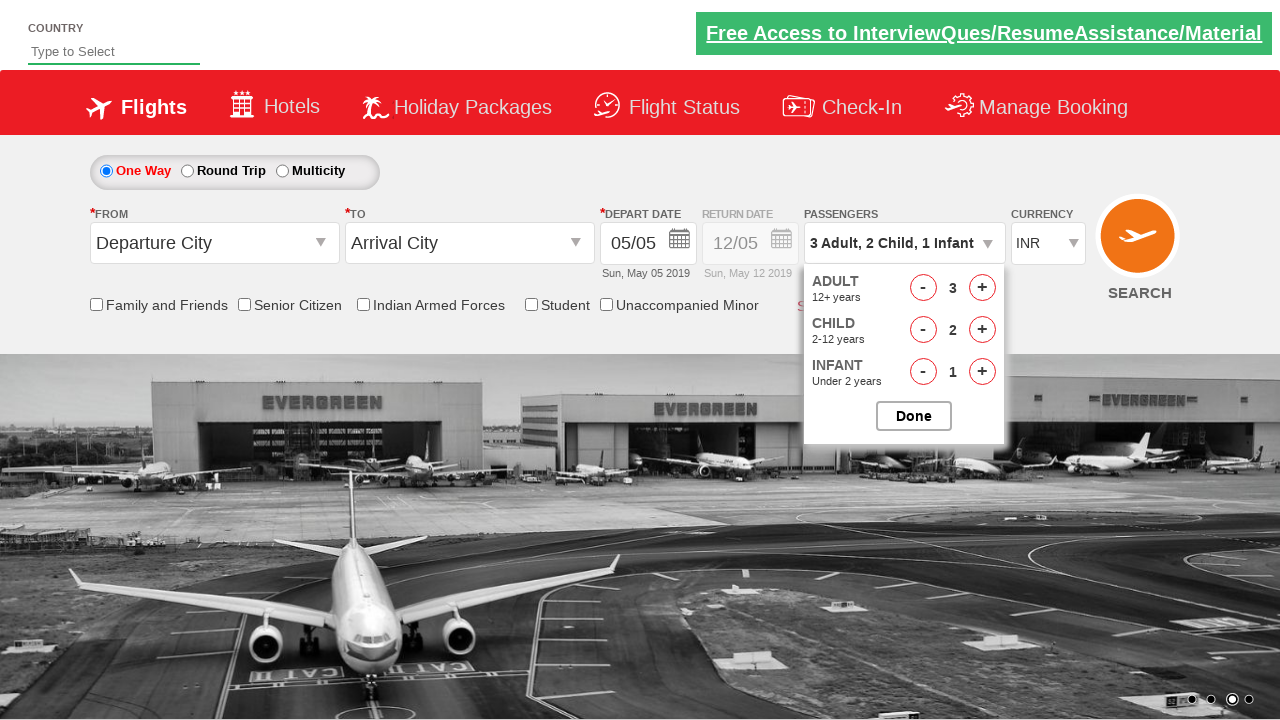

Incremented infant count (iteration 2) at (982, 372) on xpath=//span[@id='hrefIncInf']
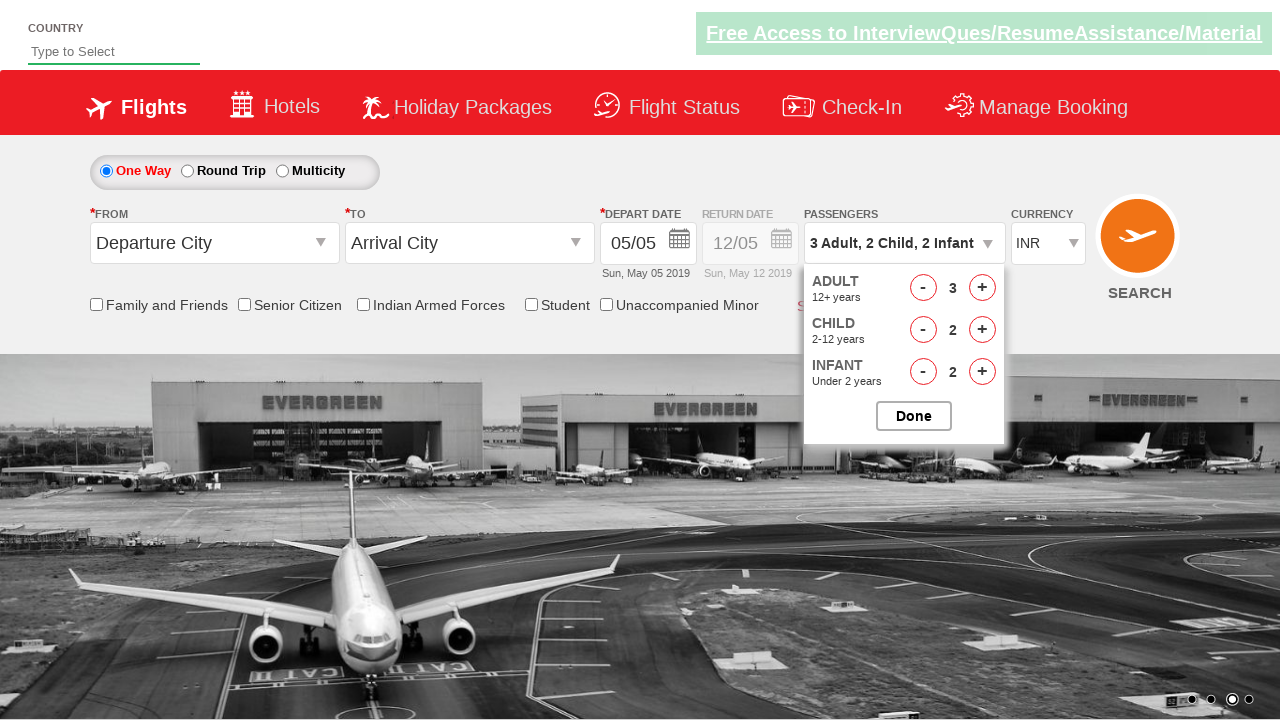

Incremented adult count (iteration 3) at (982, 288) on xpath=//span[@id='hrefIncAdt']
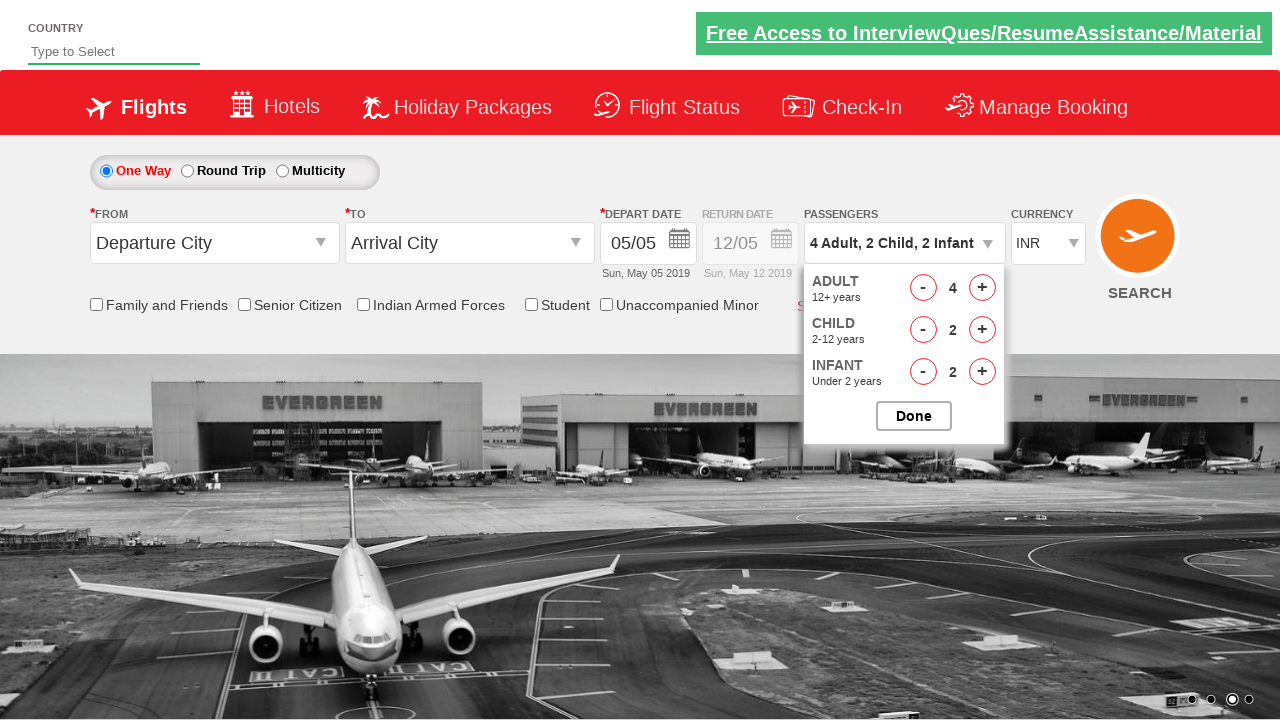

Incremented child count (iteration 3) at (982, 330) on xpath=//span[@id='hrefIncChd']
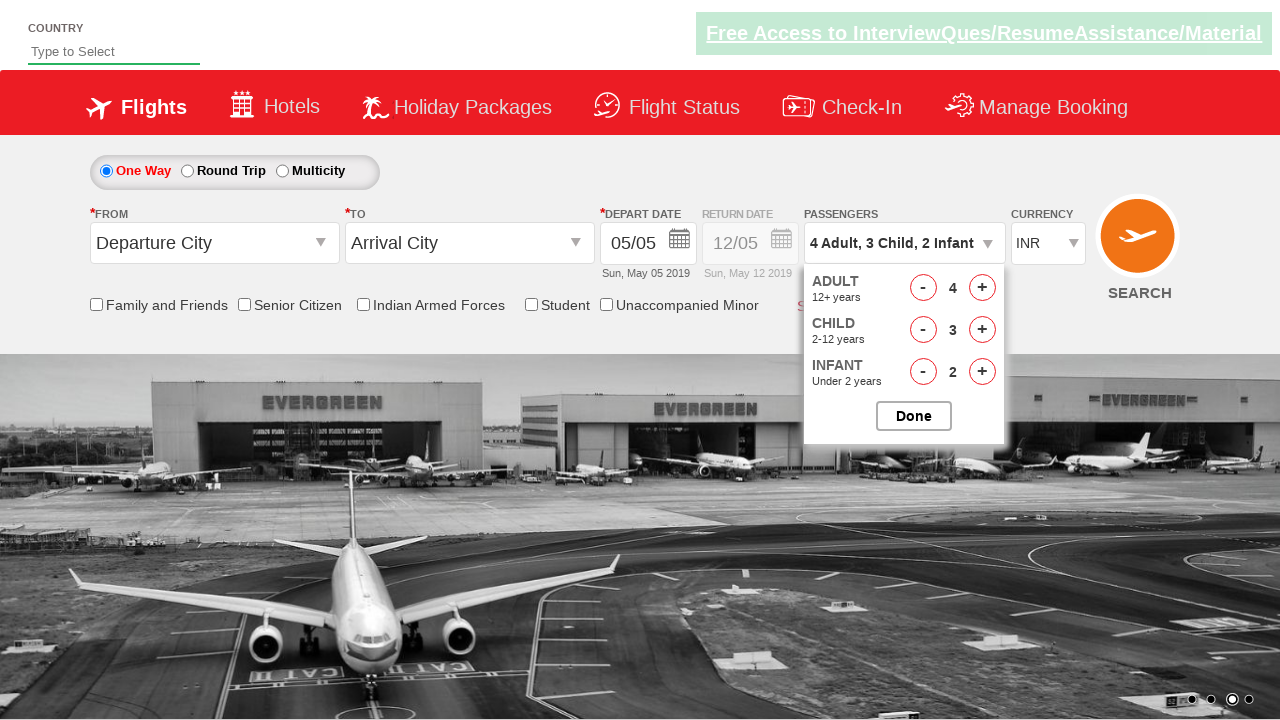

Incremented infant count (iteration 3) at (982, 372) on xpath=//span[@id='hrefIncInf']
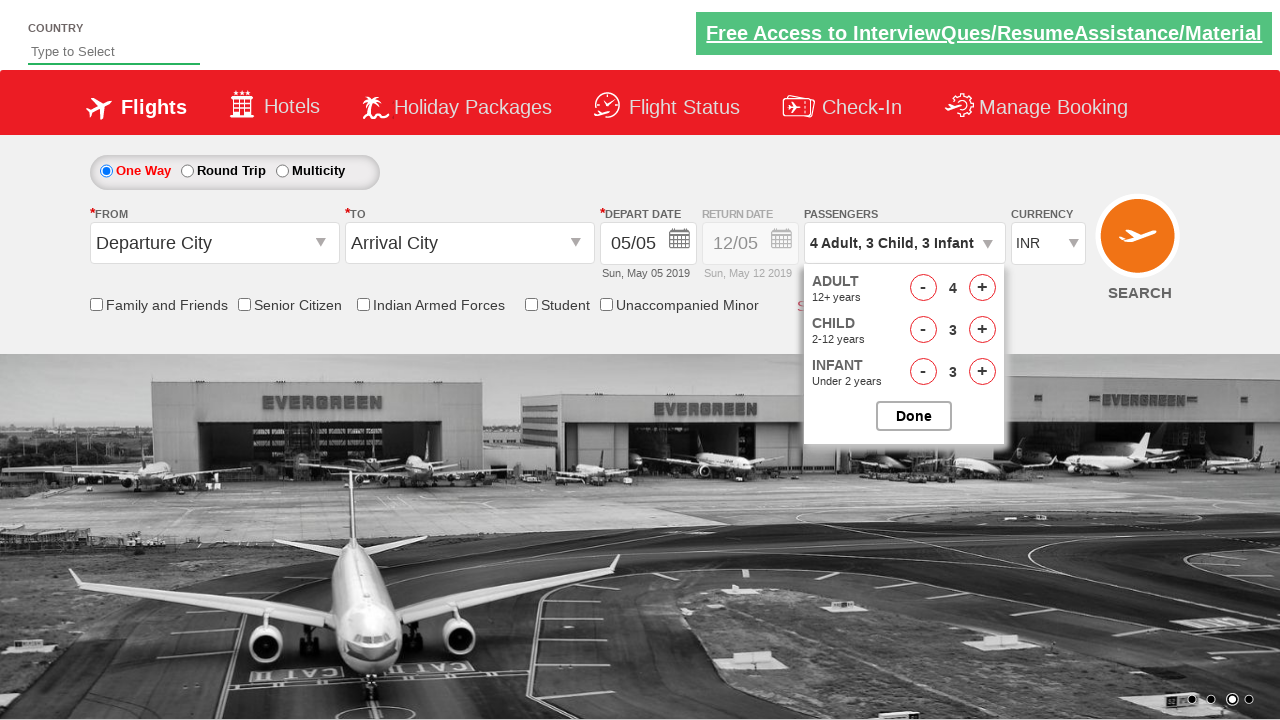

Incremented adult count (iteration 4) at (982, 288) on xpath=//span[@id='hrefIncAdt']
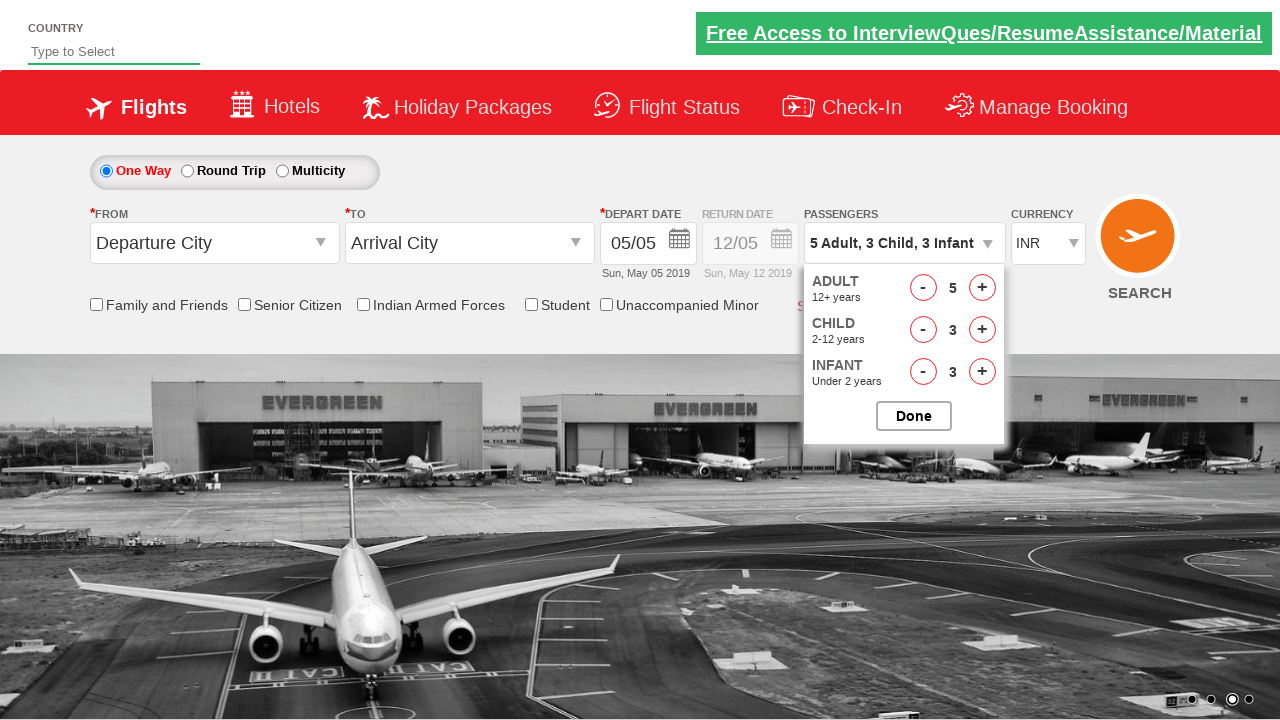

Incremented child count (iteration 4) at (982, 330) on xpath=//span[@id='hrefIncChd']
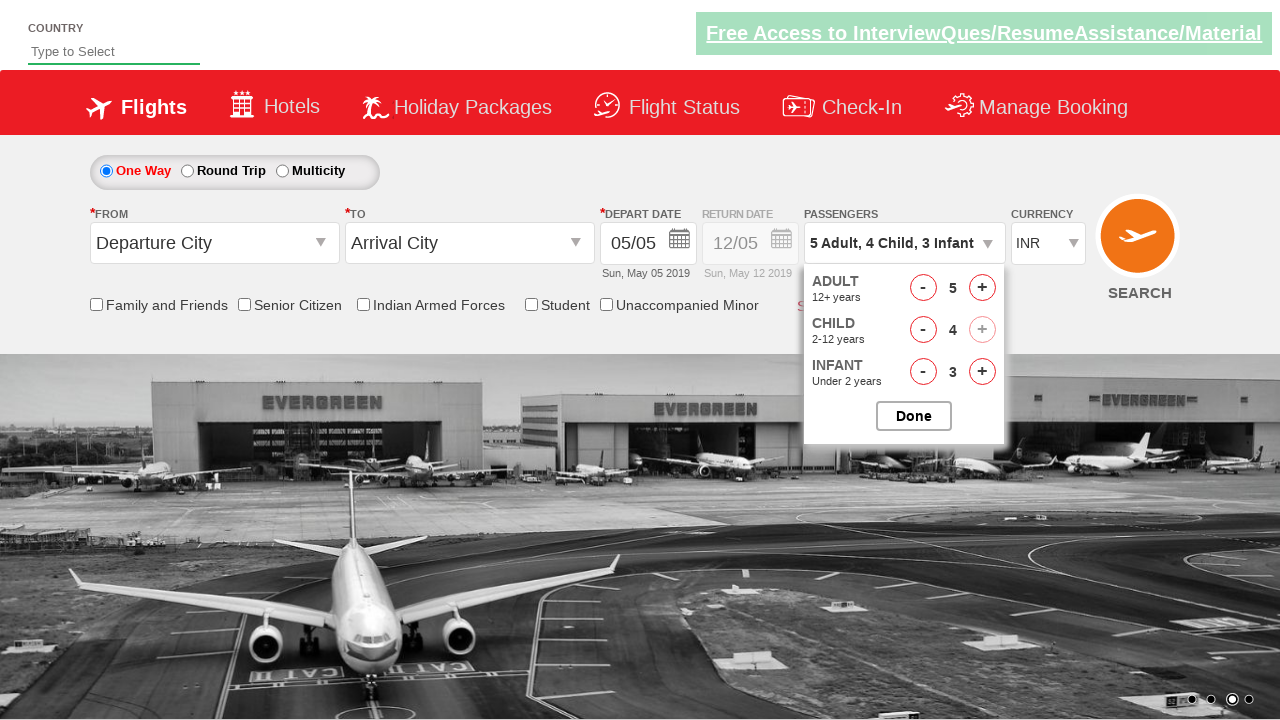

Incremented infant count (iteration 4) at (982, 372) on xpath=//span[@id='hrefIncInf']
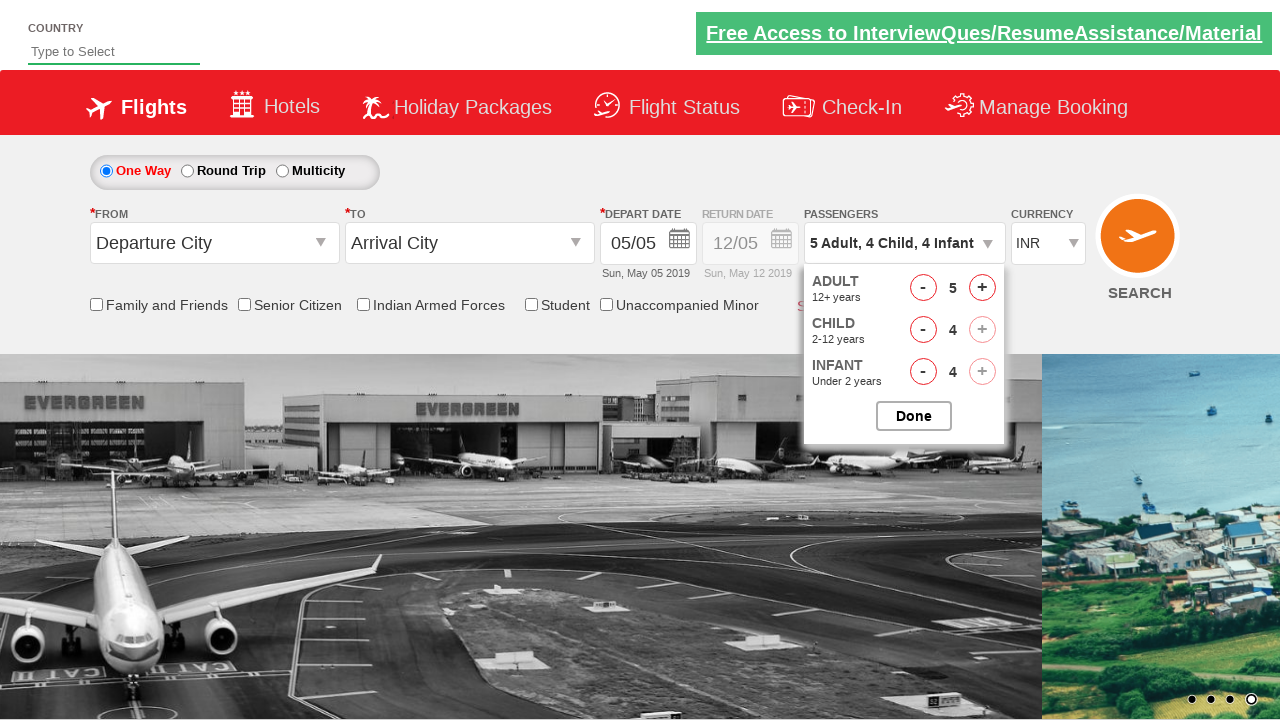

Incremented adult count (iteration 5) at (982, 288) on xpath=//span[@id='hrefIncAdt']
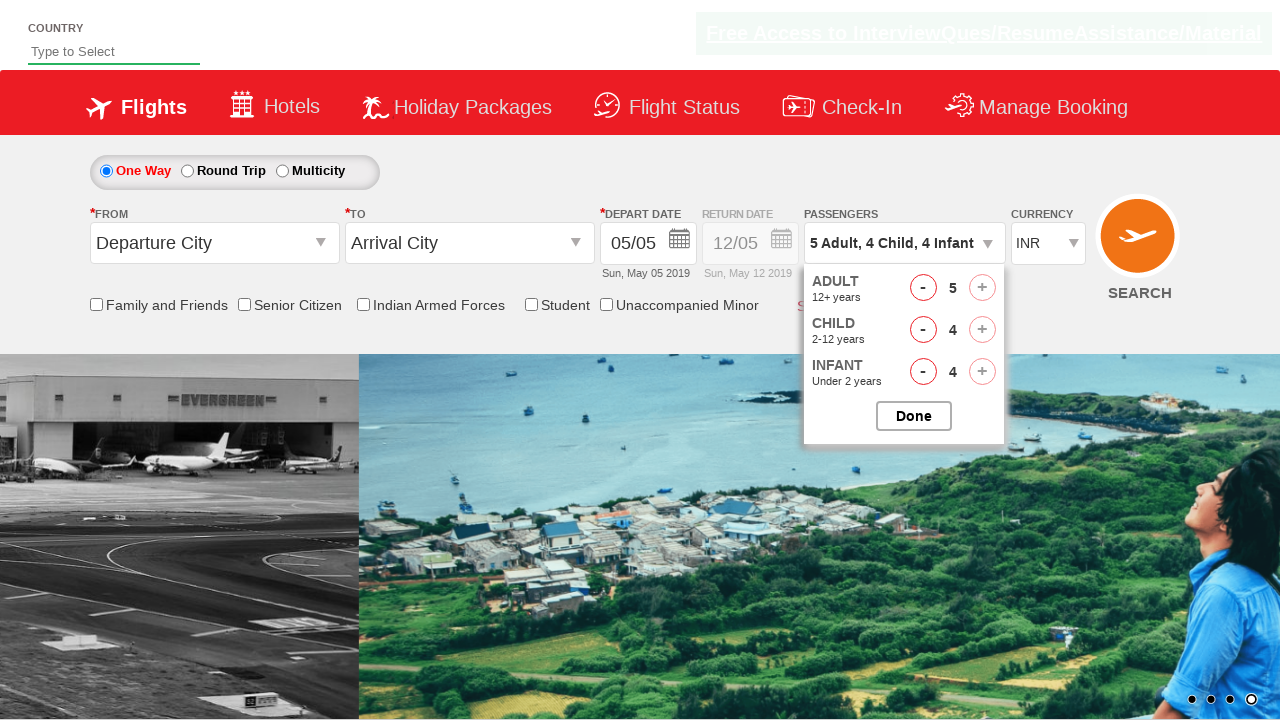

Max passenger limit reached, stopped incrementing at (982, 330) on xpath=//span[@id='hrefIncChd']
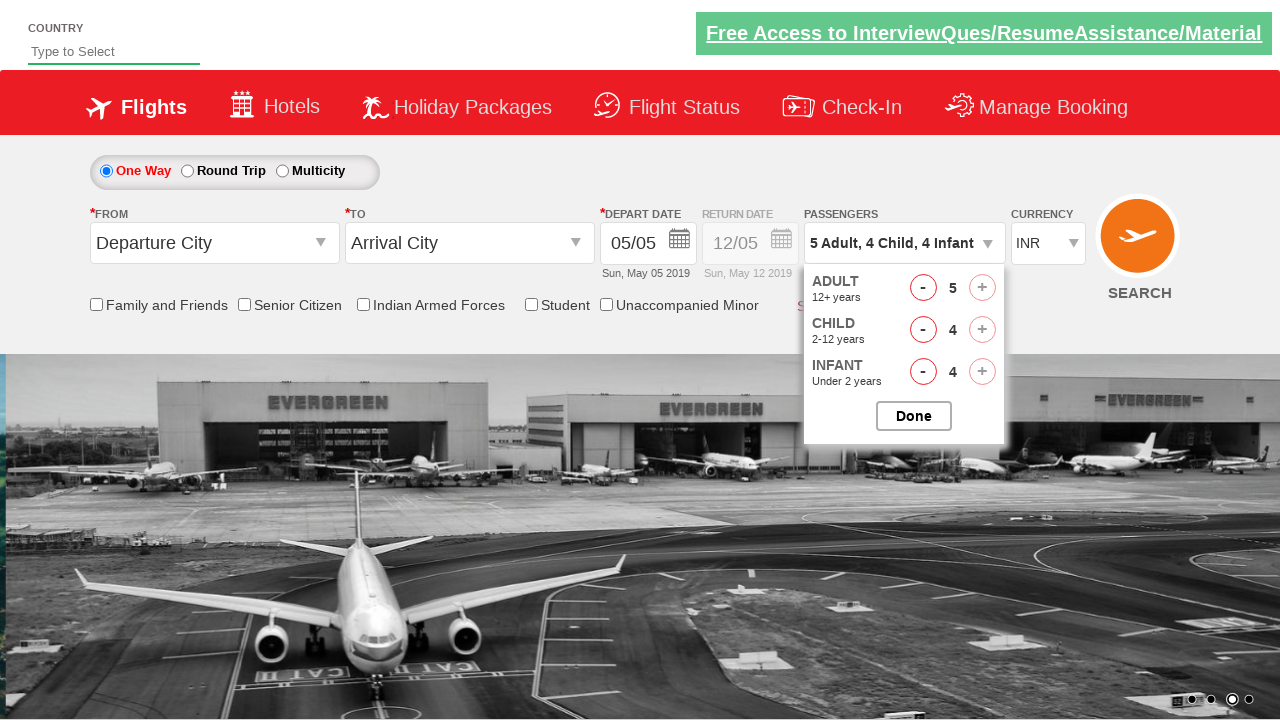

Clicked done button to close passenger dropdown at (914, 416) on xpath=//input[@id='btnclosepaxoption']
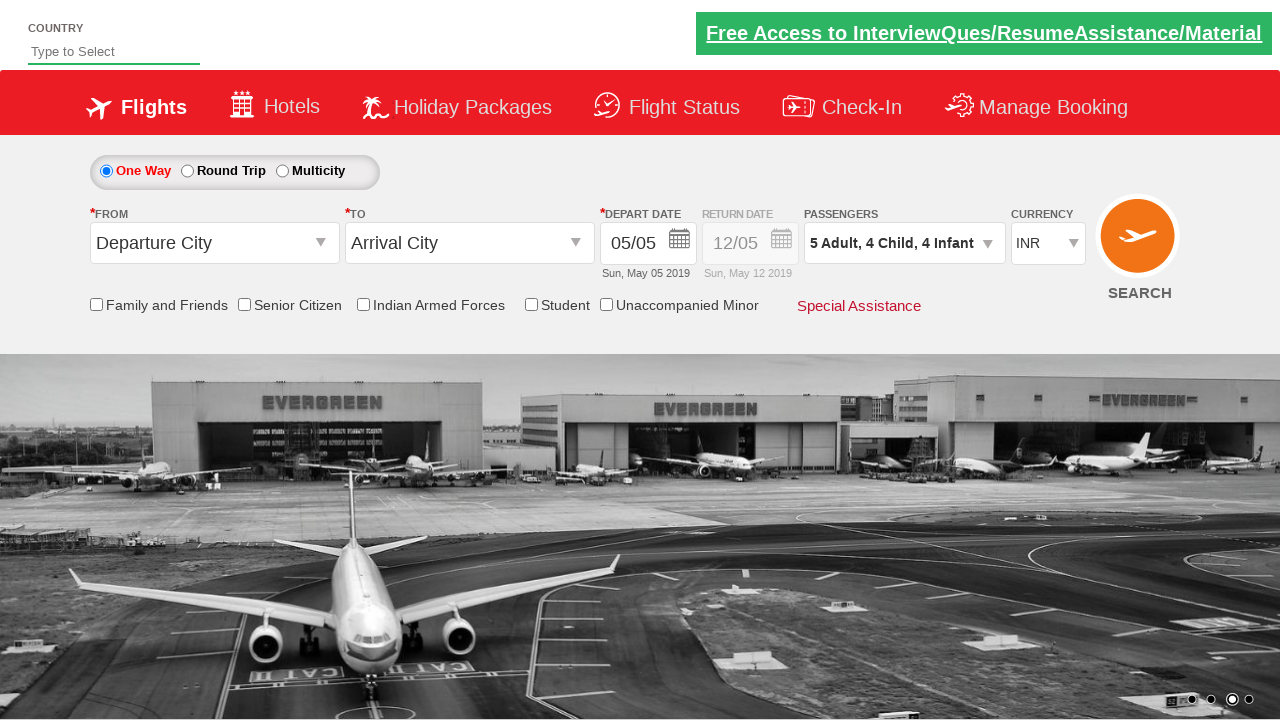

Verified passenger info dropdown is visible after closing
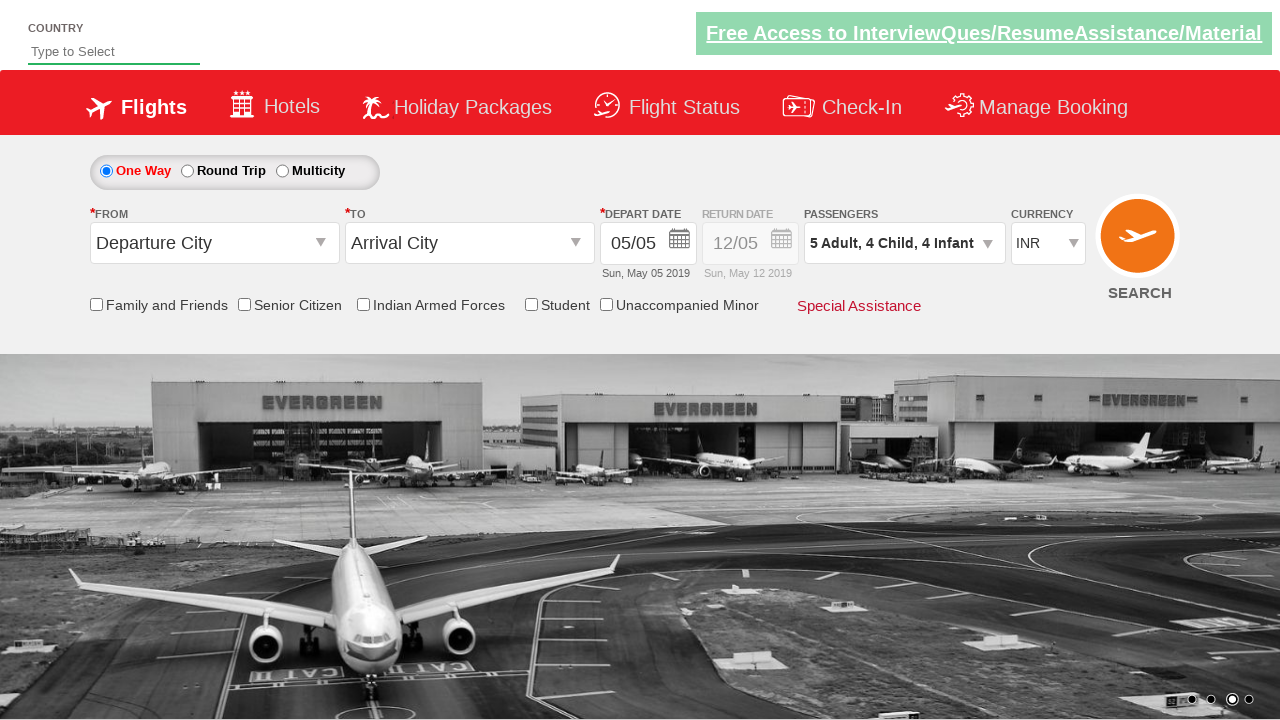

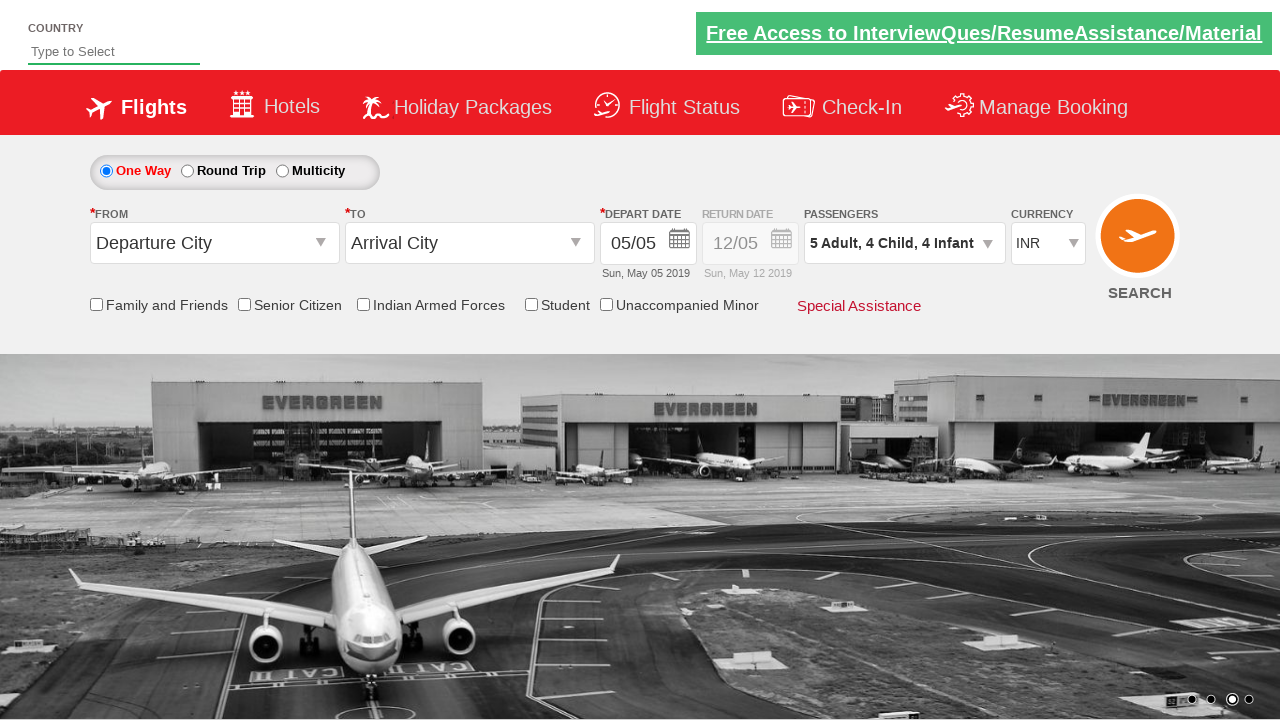